Tests JavaScript alert handling by clicking the JS Alert button and accepting the alert dialog that appears

Starting URL: https://the-internet.herokuapp.com/javascript_alerts

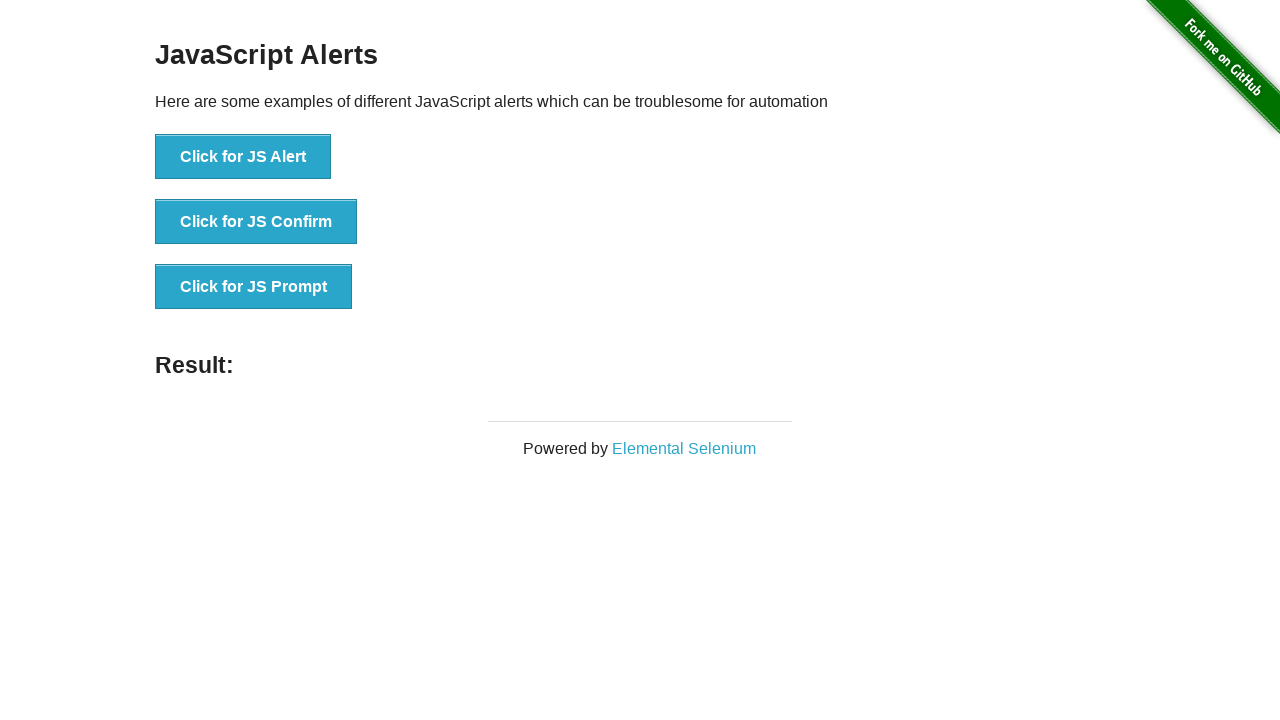

Clicked the 'Click for JS Alert' button at (243, 157) on xpath=//*[text()='Click for JS Alert']
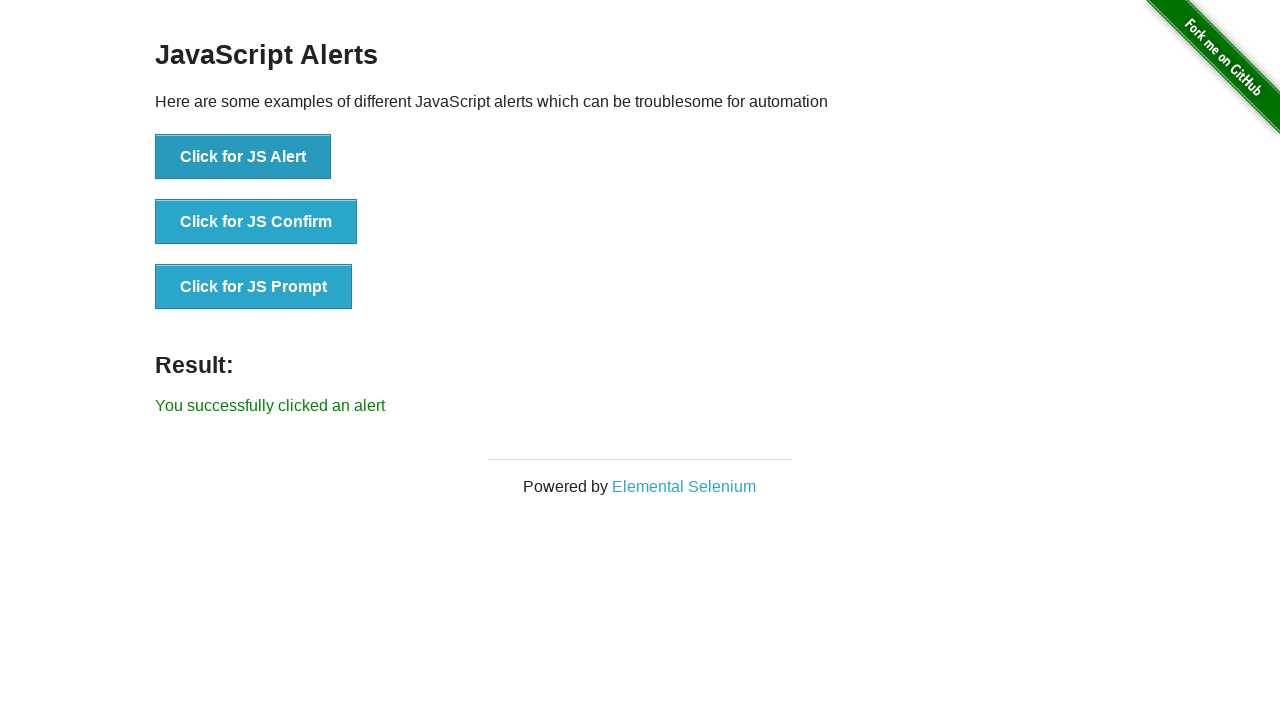

Set up dialog handler to accept alerts
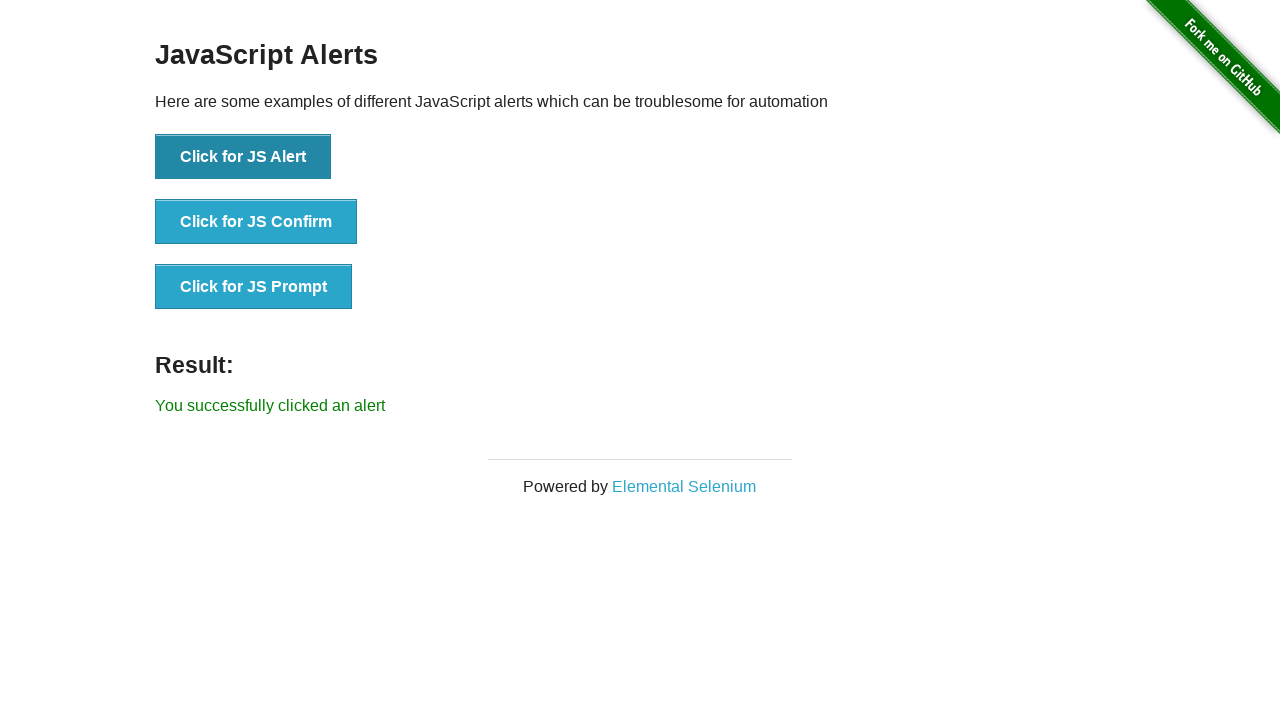

Set up one-time dialog handler before clicking button
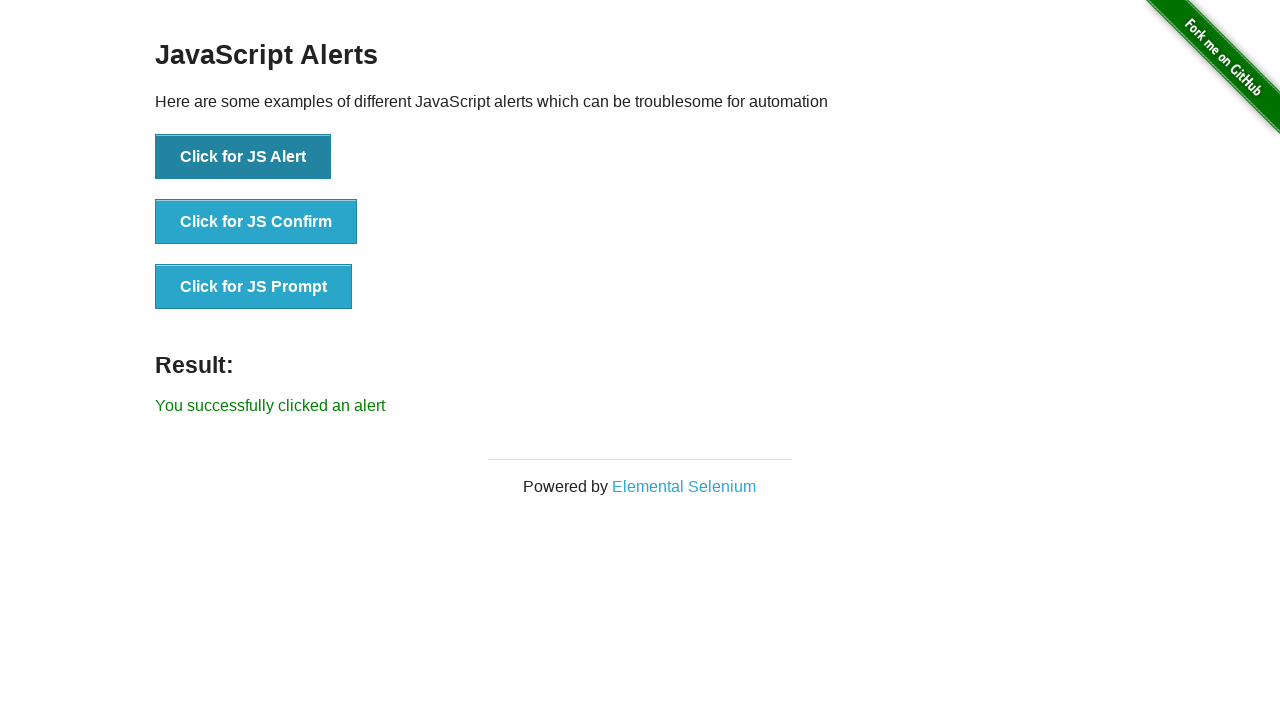

Clicked the JS Alert button and alert was accepted at (243, 157) on xpath=//button[text()='Click for JS Alert']
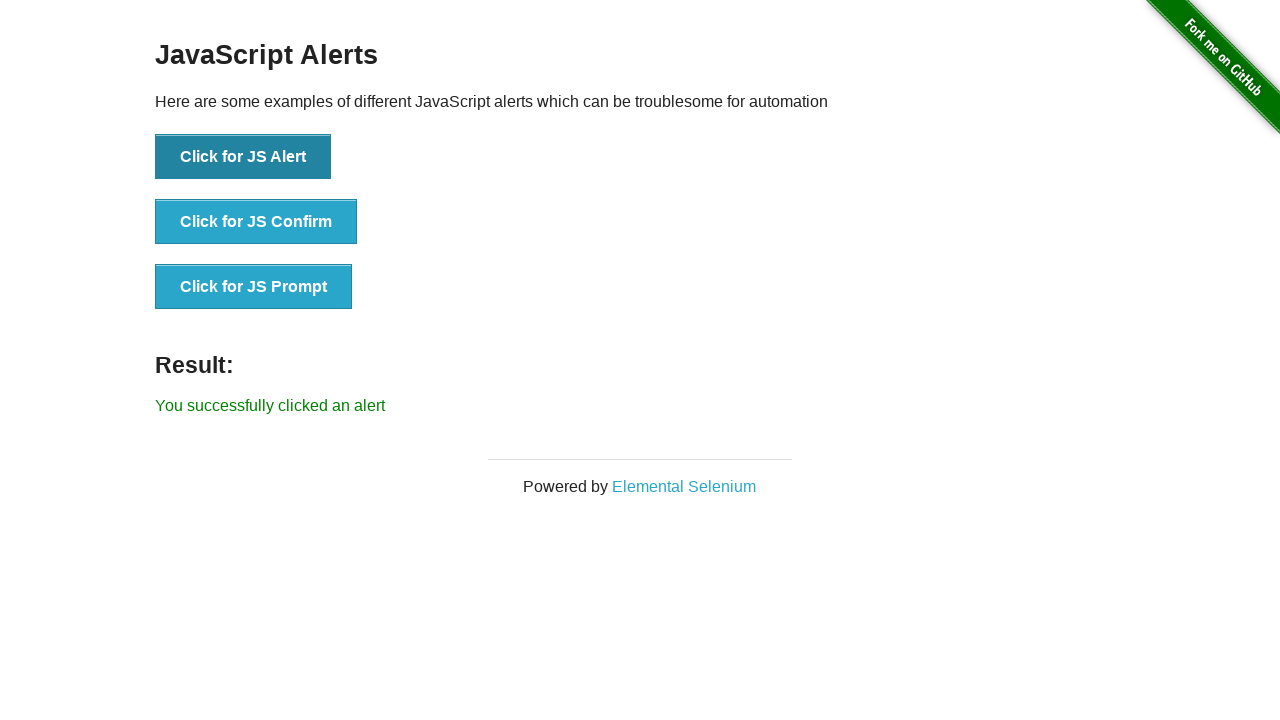

Result message appeared confirming alert was accepted
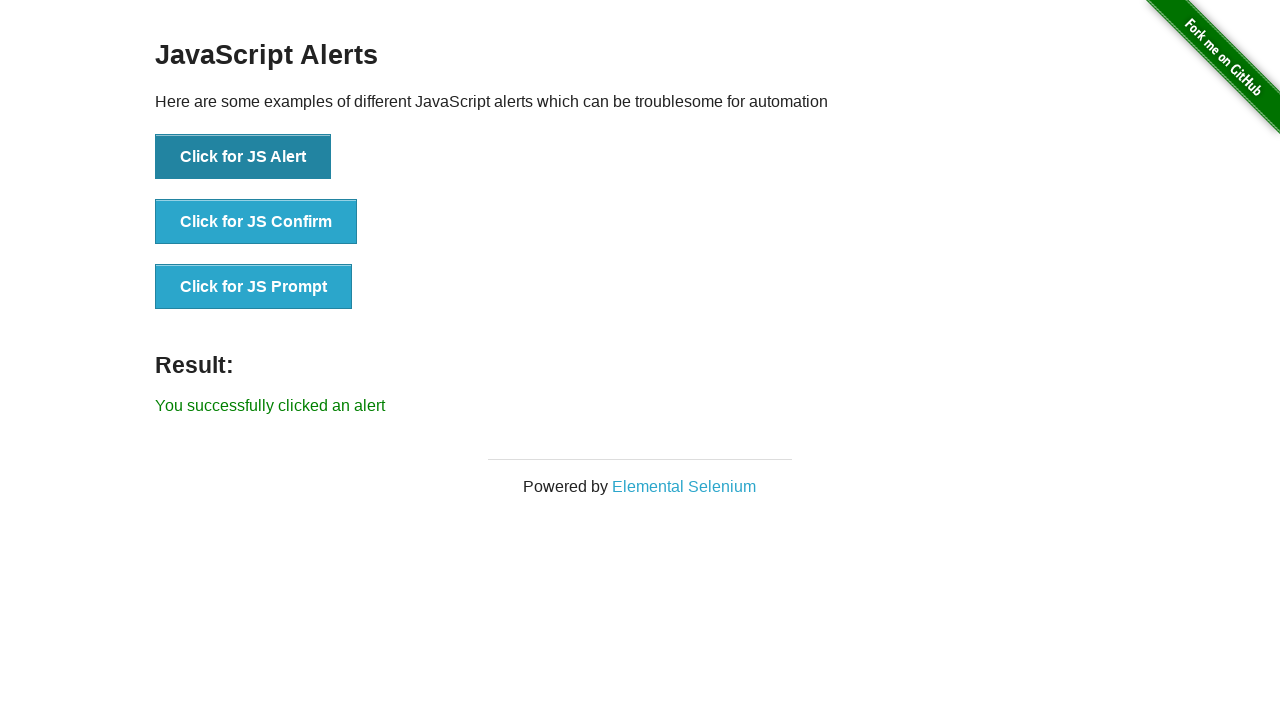

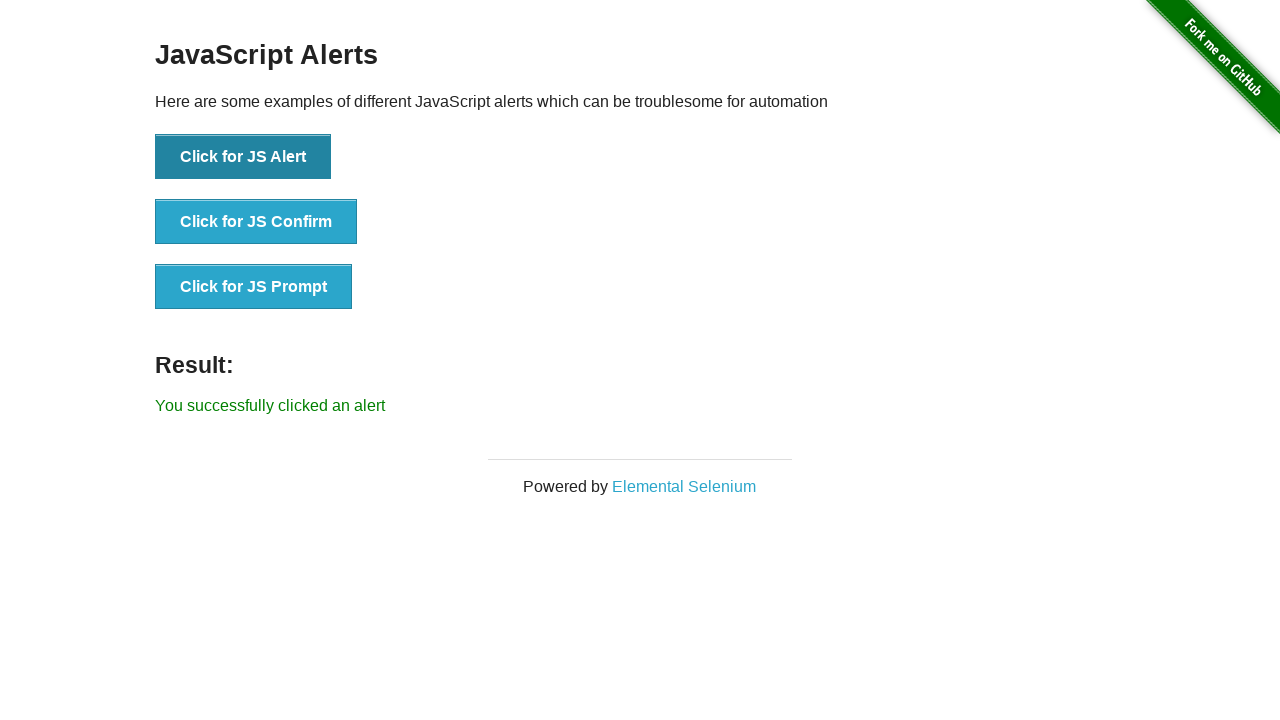